Tests the JPL Space image gallery by clicking the full image button to display the featured Mars image.

Starting URL: https://data-class-jpl-space.s3.amazonaws.com/JPL_Space/index.html

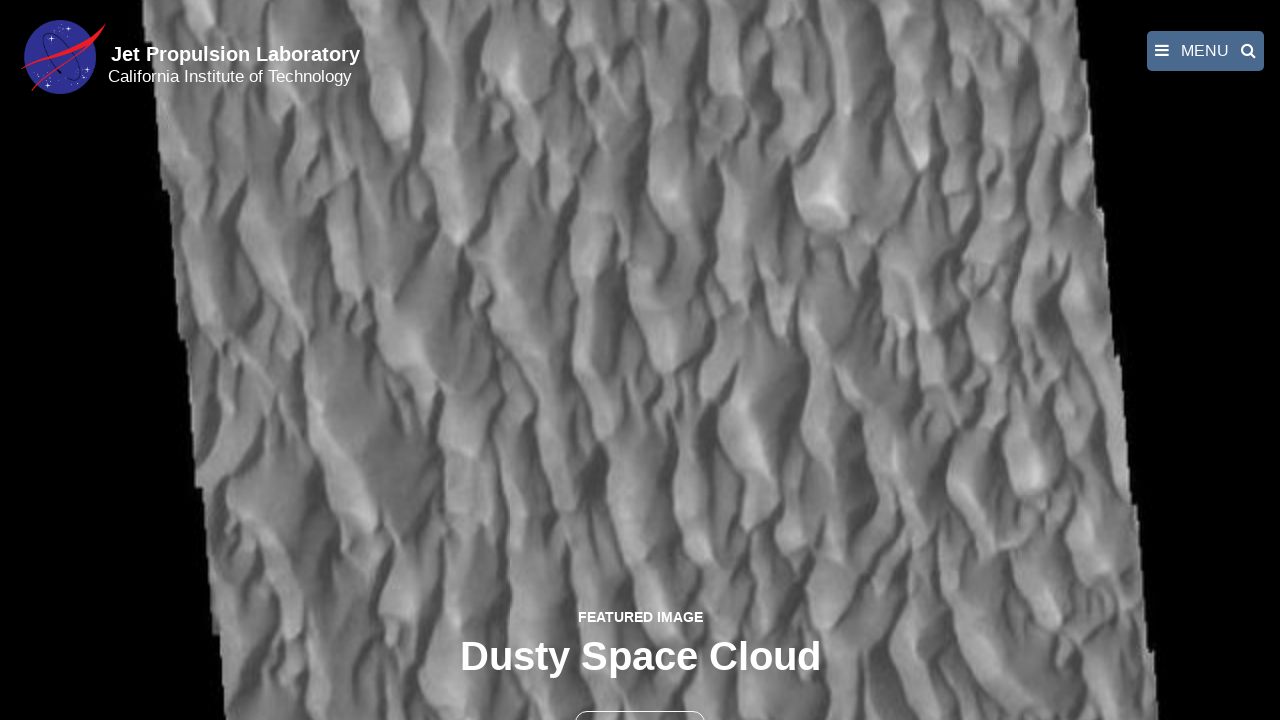

Clicked the full image button to display featured Mars image at (640, 699) on button >> nth=1
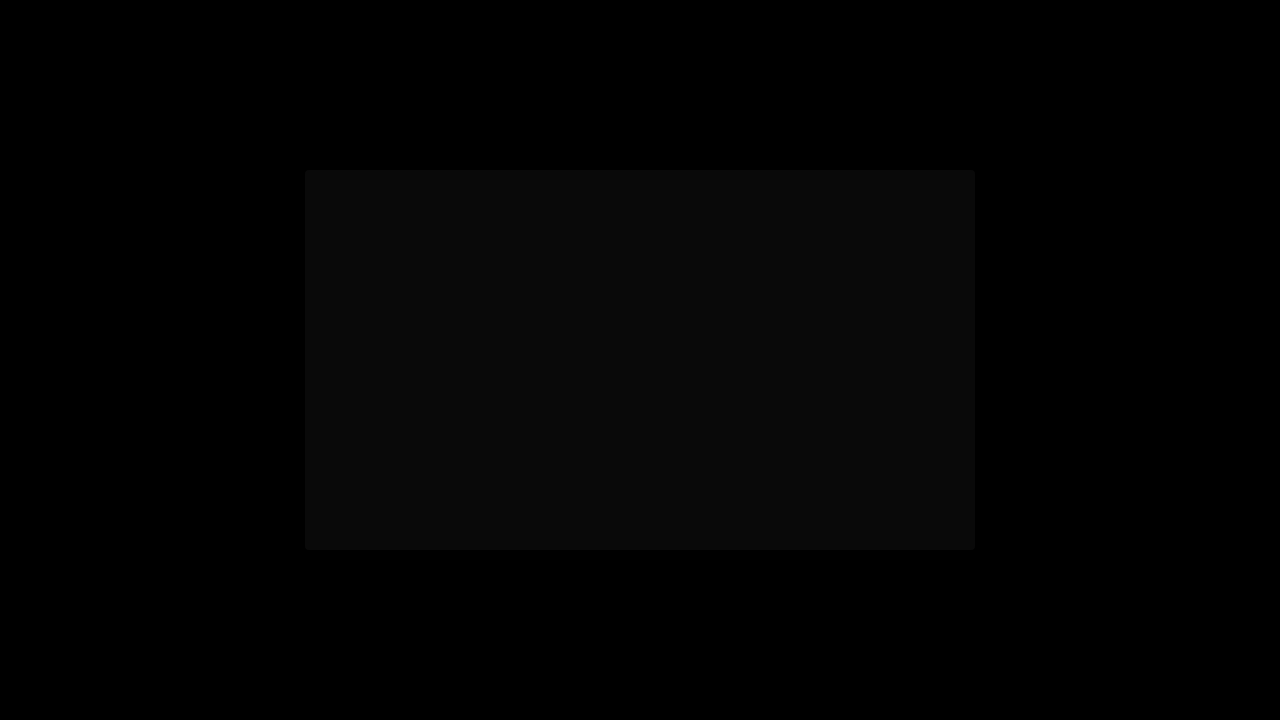

Full-size image loaded and displayed
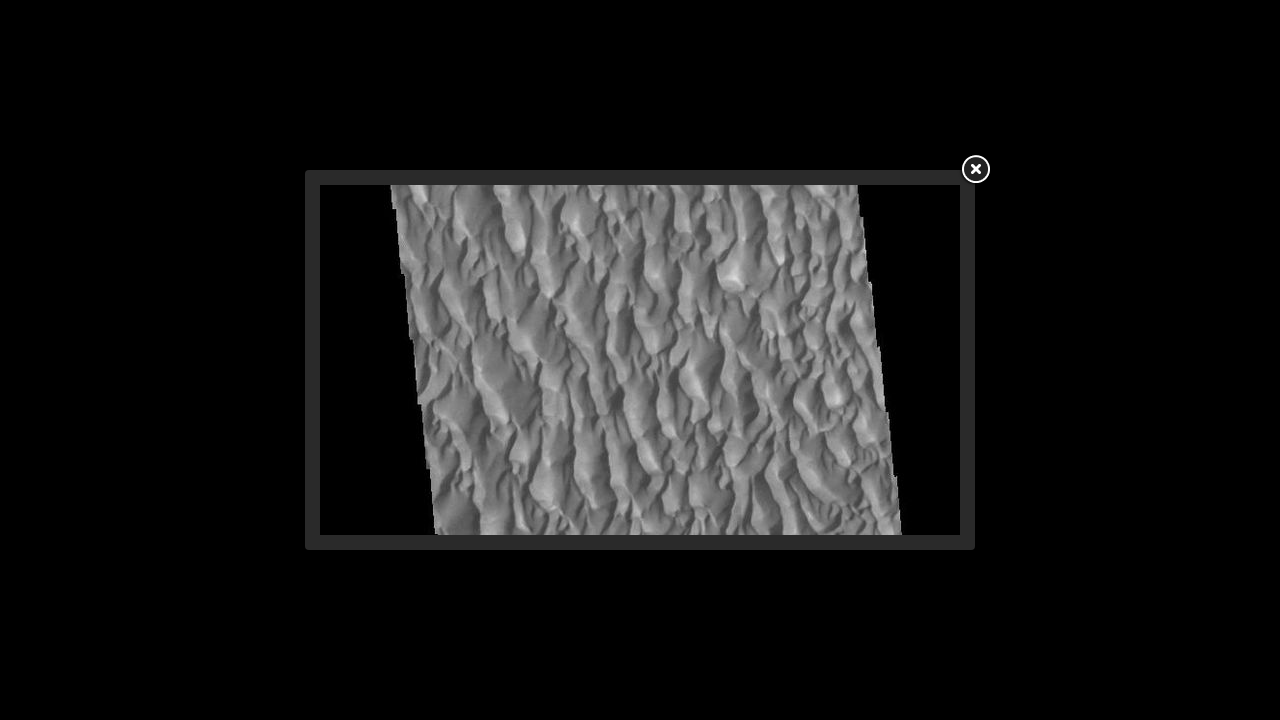

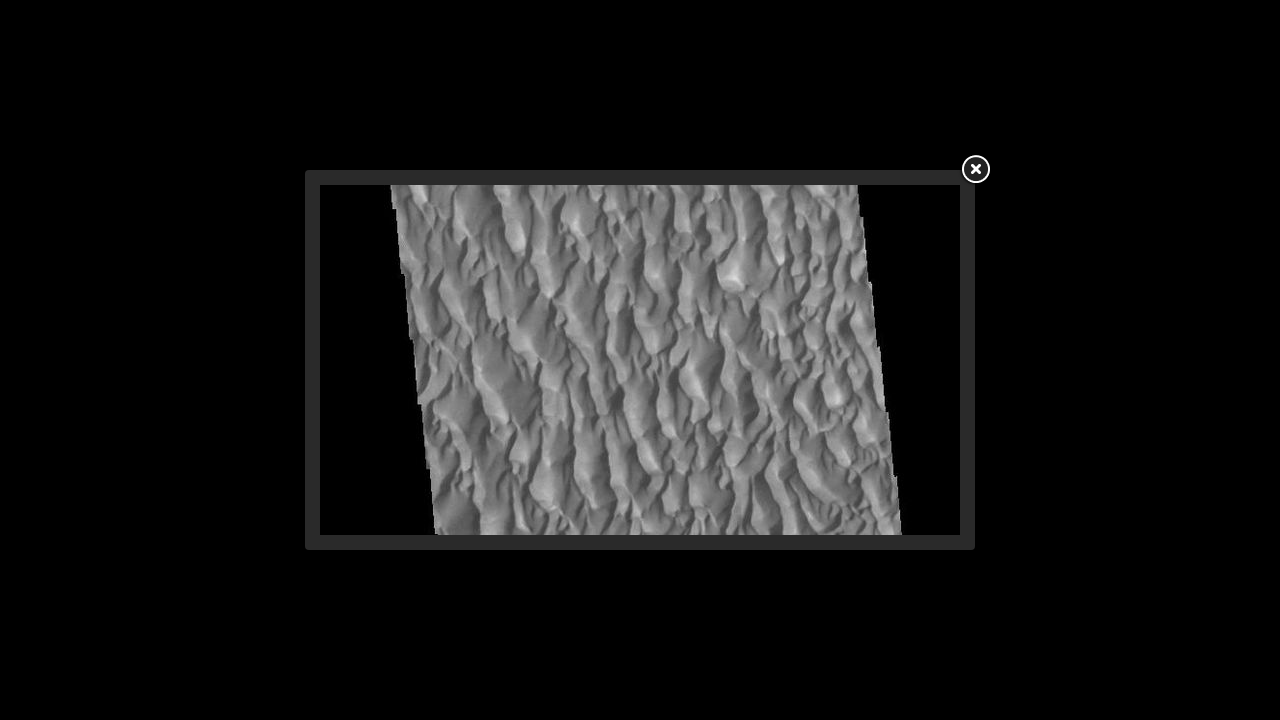